Tests the electoral record search functionality on Bolivia's electoral computing site by clicking the ACTAS tab, selecting the "Cod. Acta" radio button, entering a record code, and submitting the search to view the electoral record image.

Starting URL: https://computoalcaldes-int.oep.org.bo

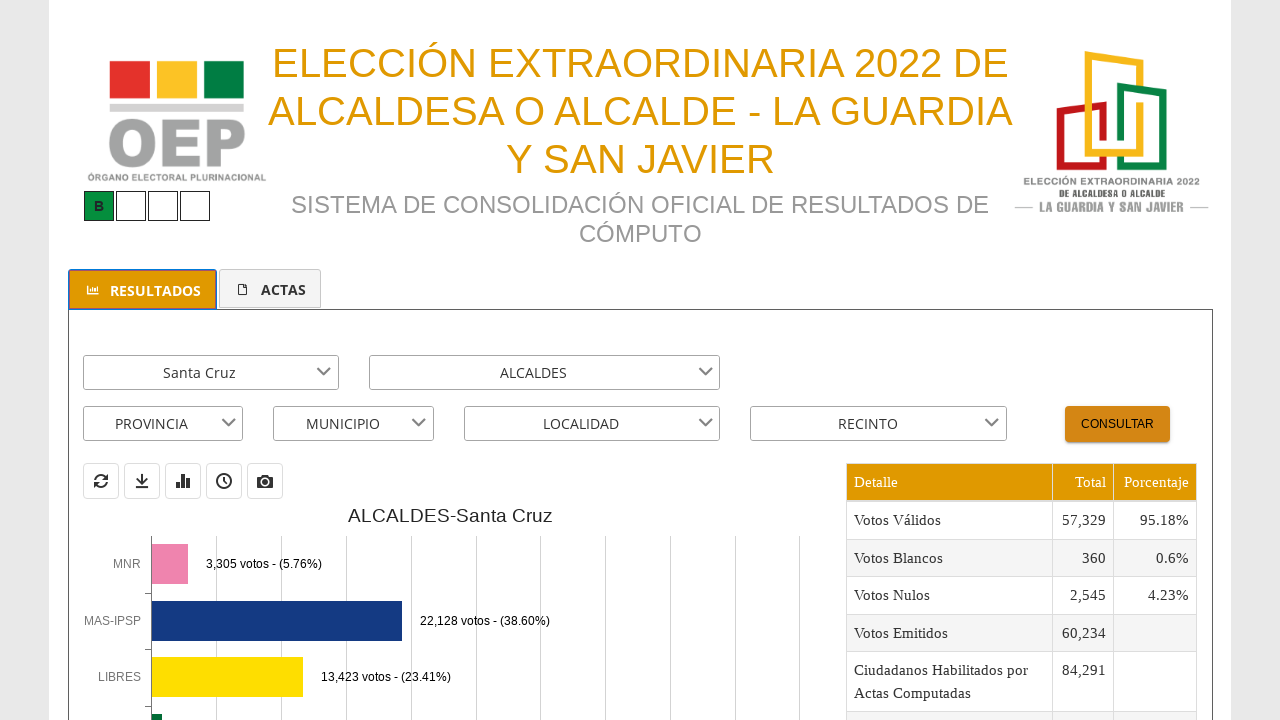

Waited for page to load (networkidle)
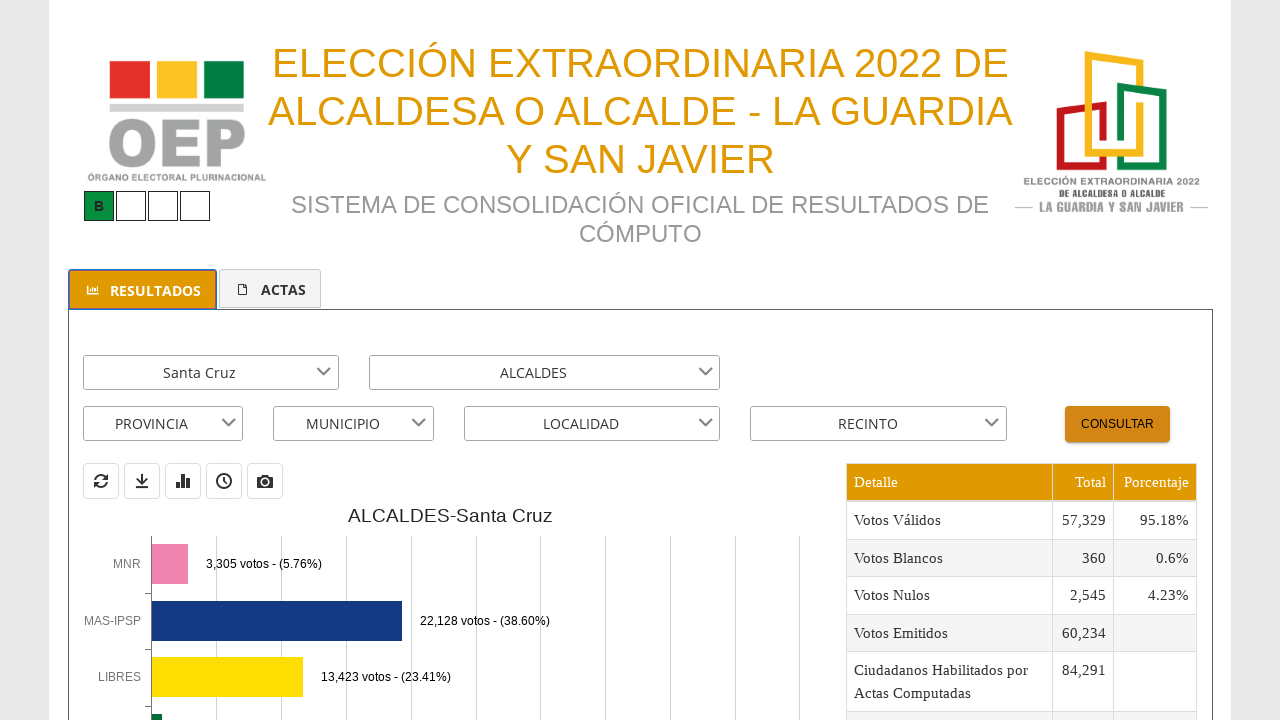

Clicked on the ACTAS tab at (284, 289) on xpath=//span[contains(text(), 'ACTAS')]
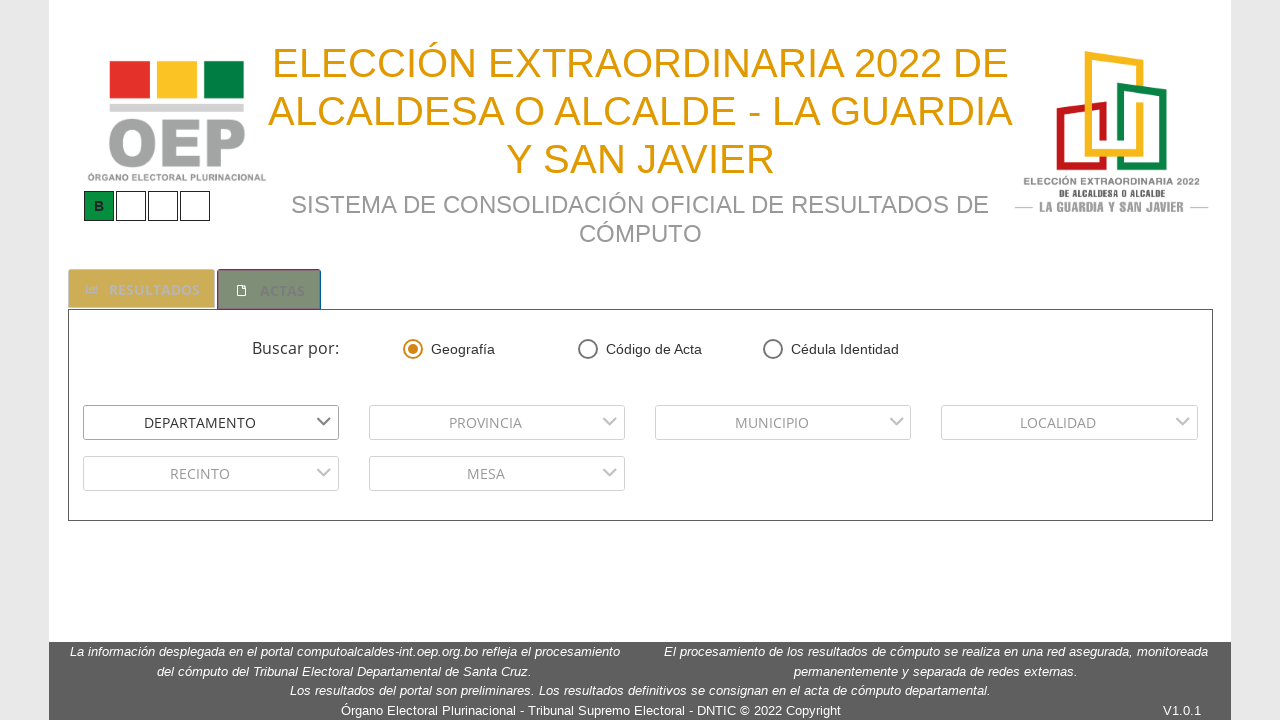

Waited for 'Cod. Acta' radio button to be visible
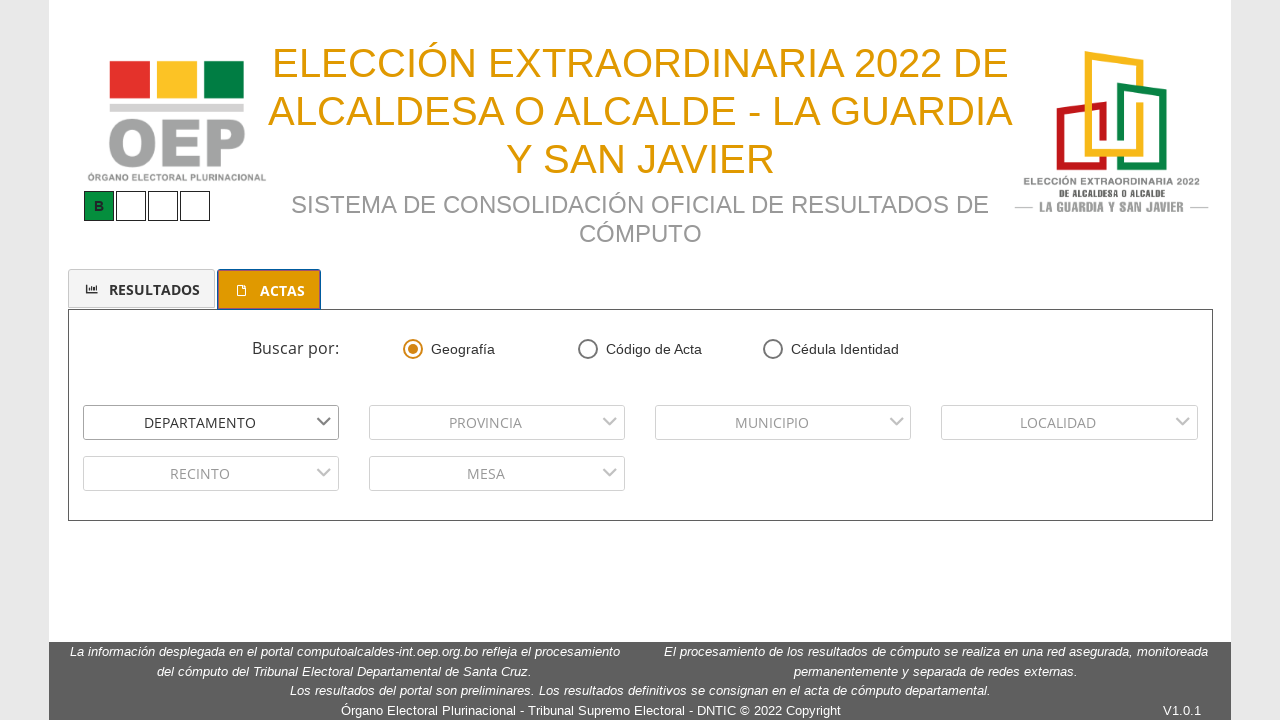

Selected 'Cod. Acta' radio button option at (588, 349) on xpath=/html[1]/body[1]/app-root[1]/div[1]/div[1]/div[2]/div[1]/app-principal[1]/
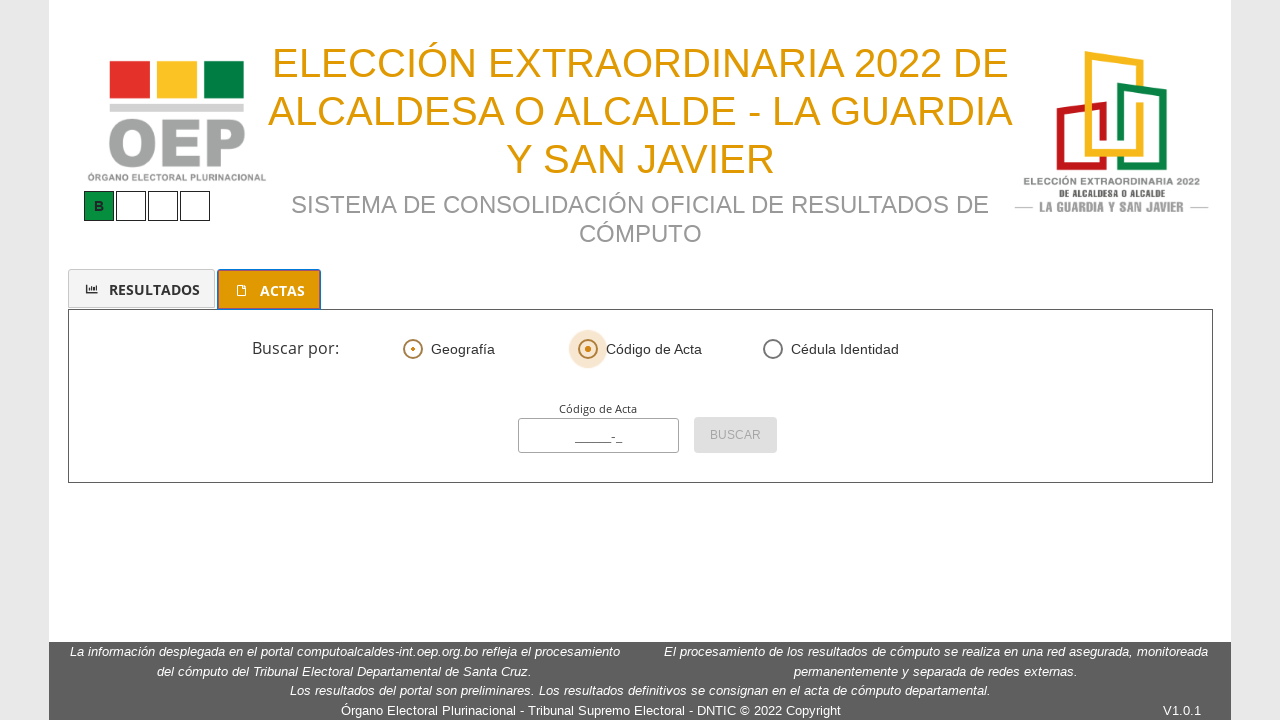

Entered electoral record code '7000561' into the search field on input[placeholder='______-_']
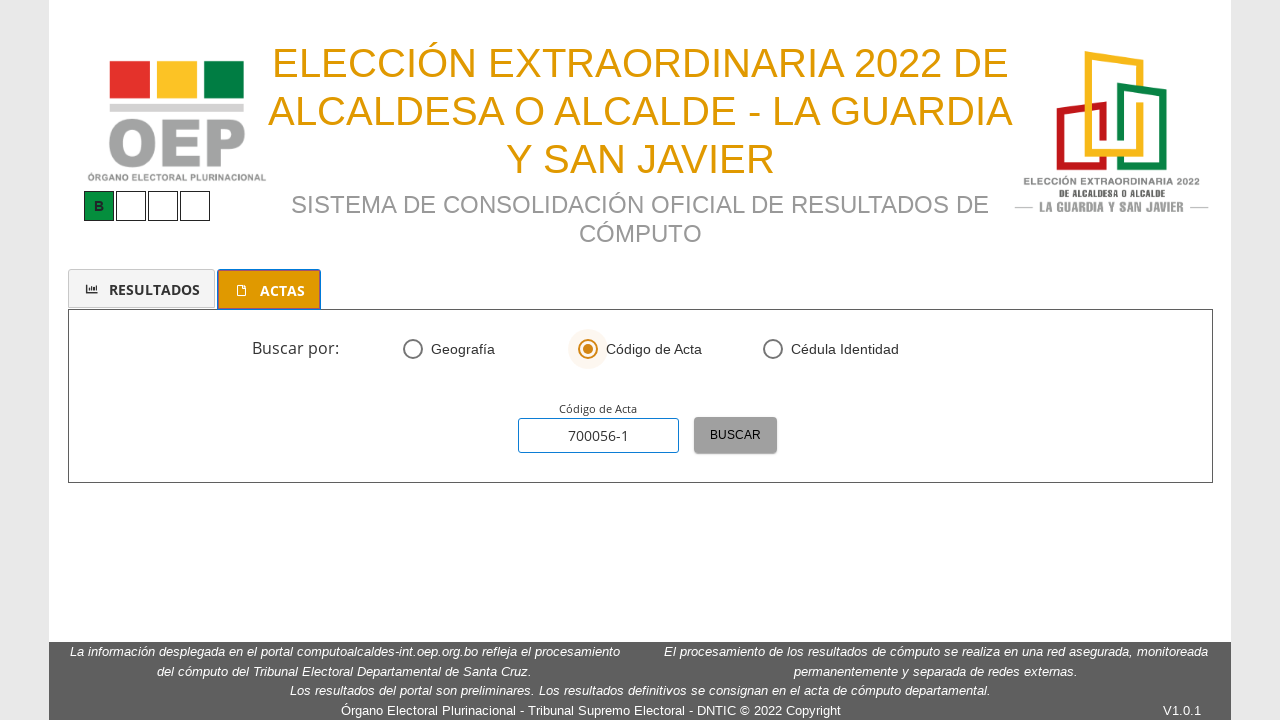

Clicked the search/submit button at (735, 435) on button.mat-raised-button.mat-button-base.mat-accent span.mat-button-wrapper
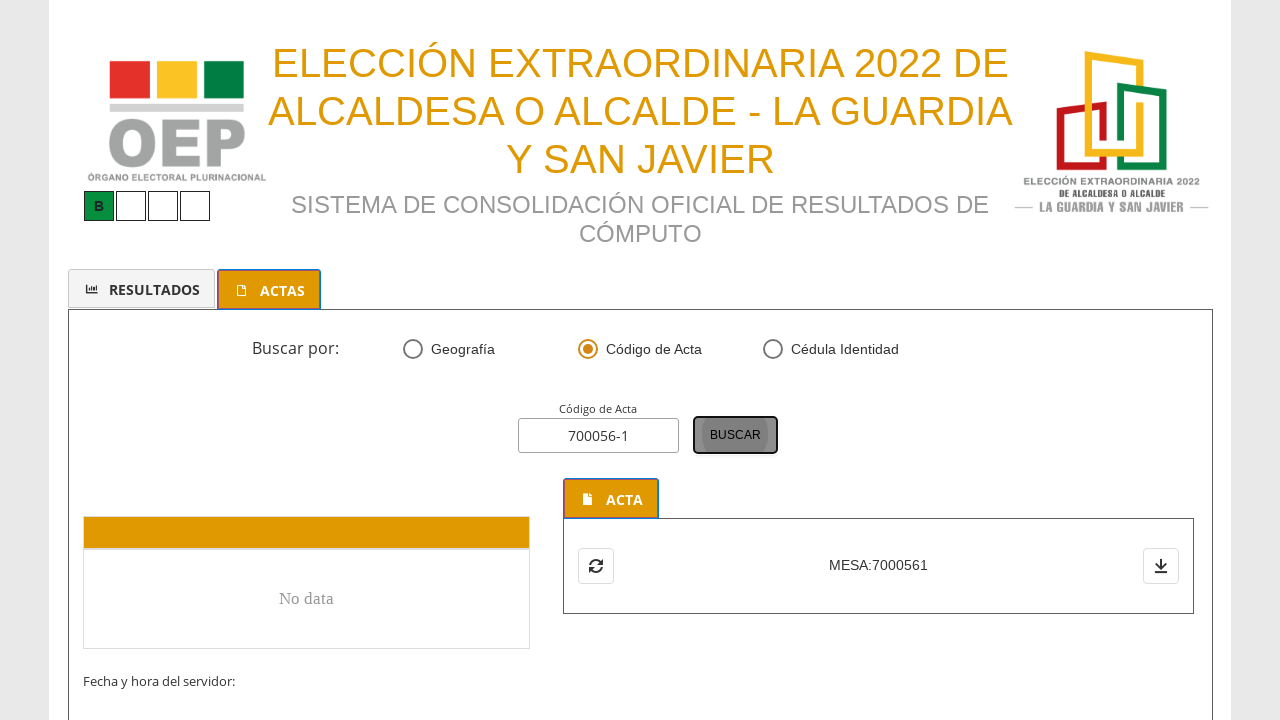

Electoral record image loaded successfully
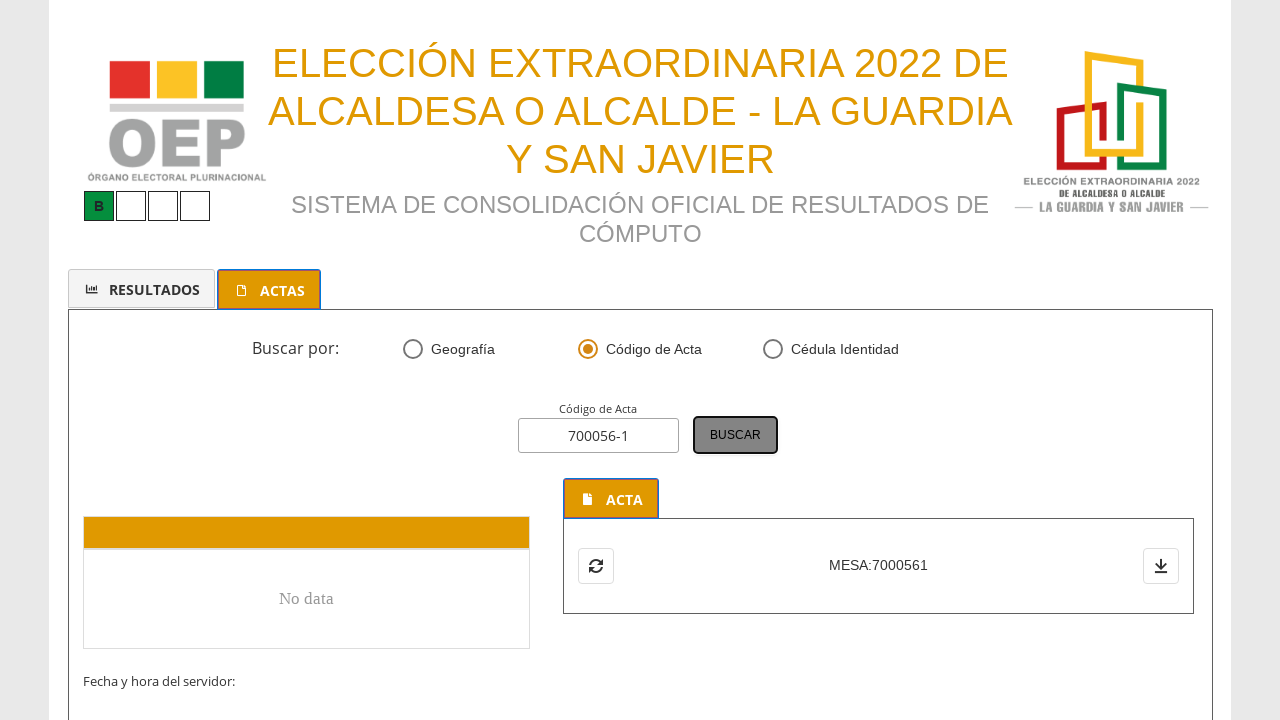

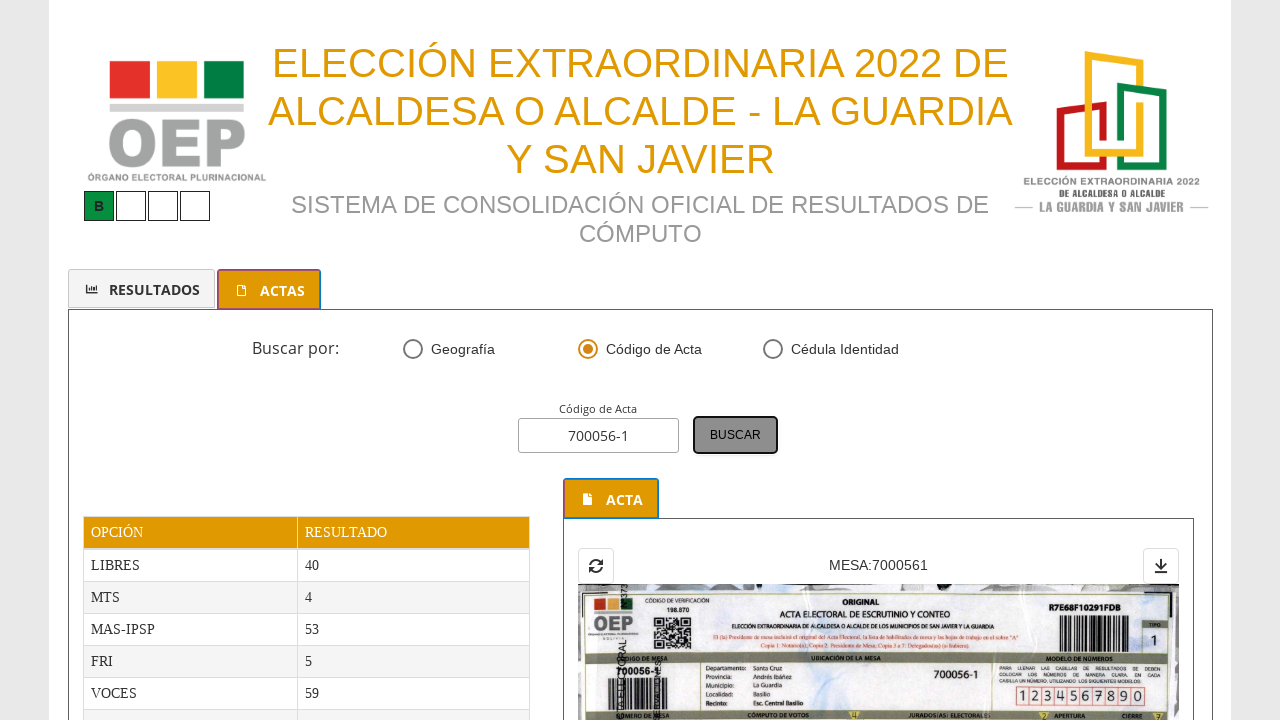